Tests text input and copy functionality by filling a text field and double-clicking a copy button

Starting URL: https://testautomationpractice.blogspot.com/

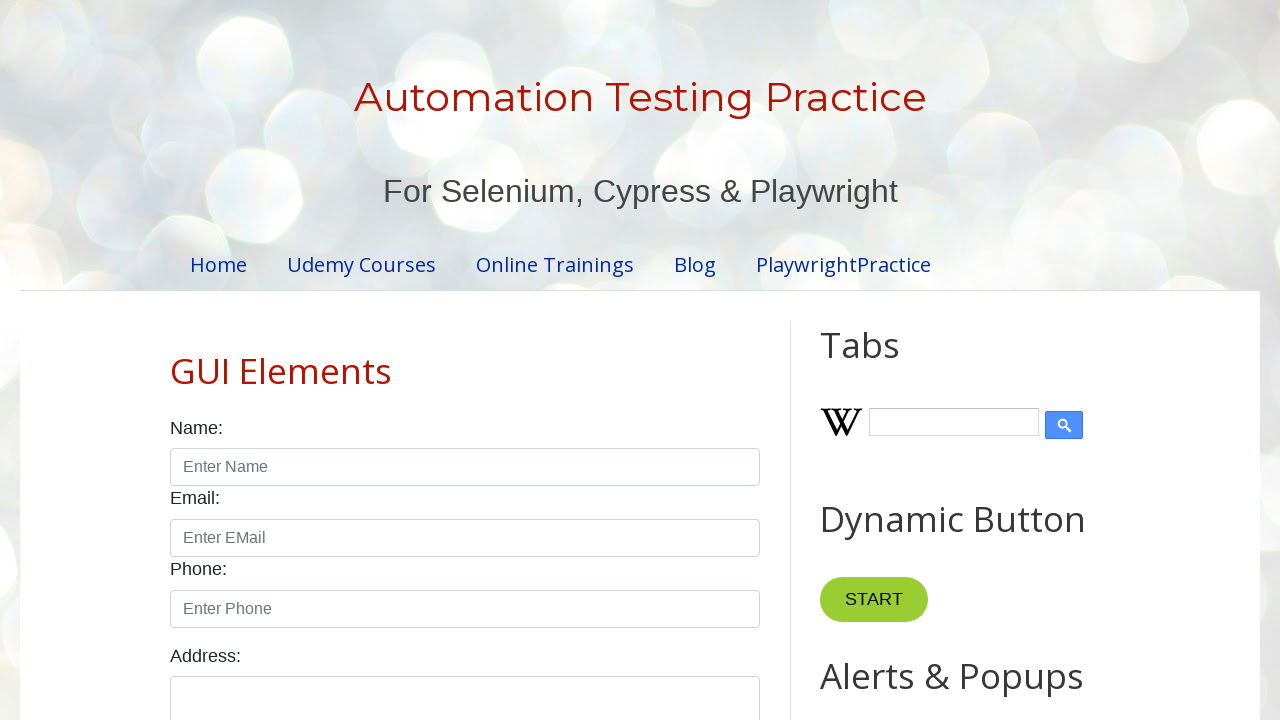

Clicked on the first input field at (977, 361) on xpath=//*[@id="field1"]
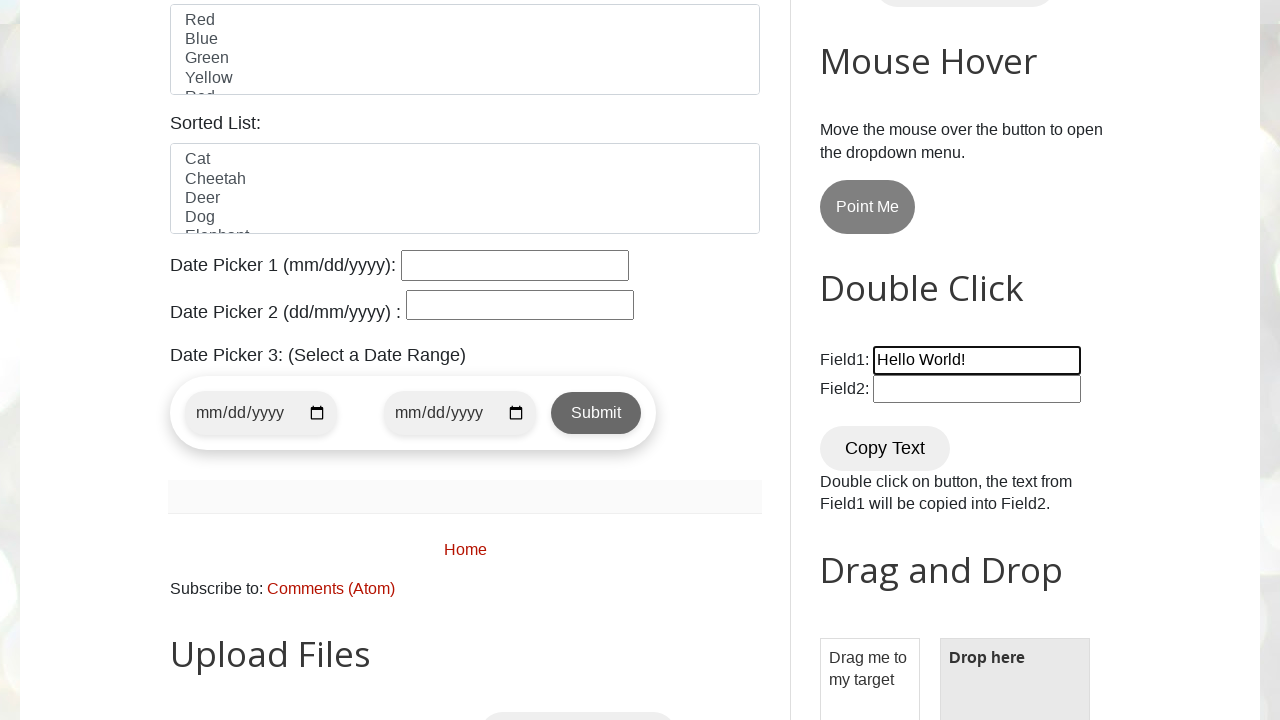

Cleared the input field on xpath=//*[@id="field1"]
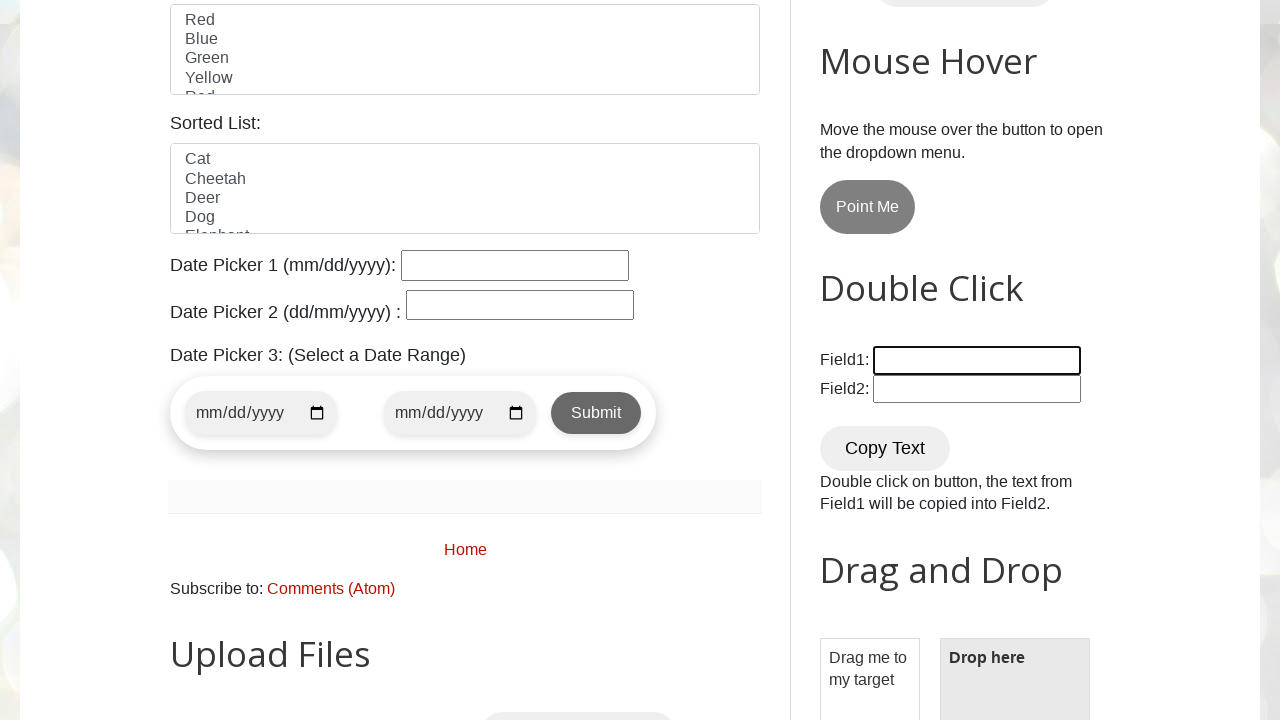

Filled input field with 'Shuvo' on xpath=//*[@id="field1"]
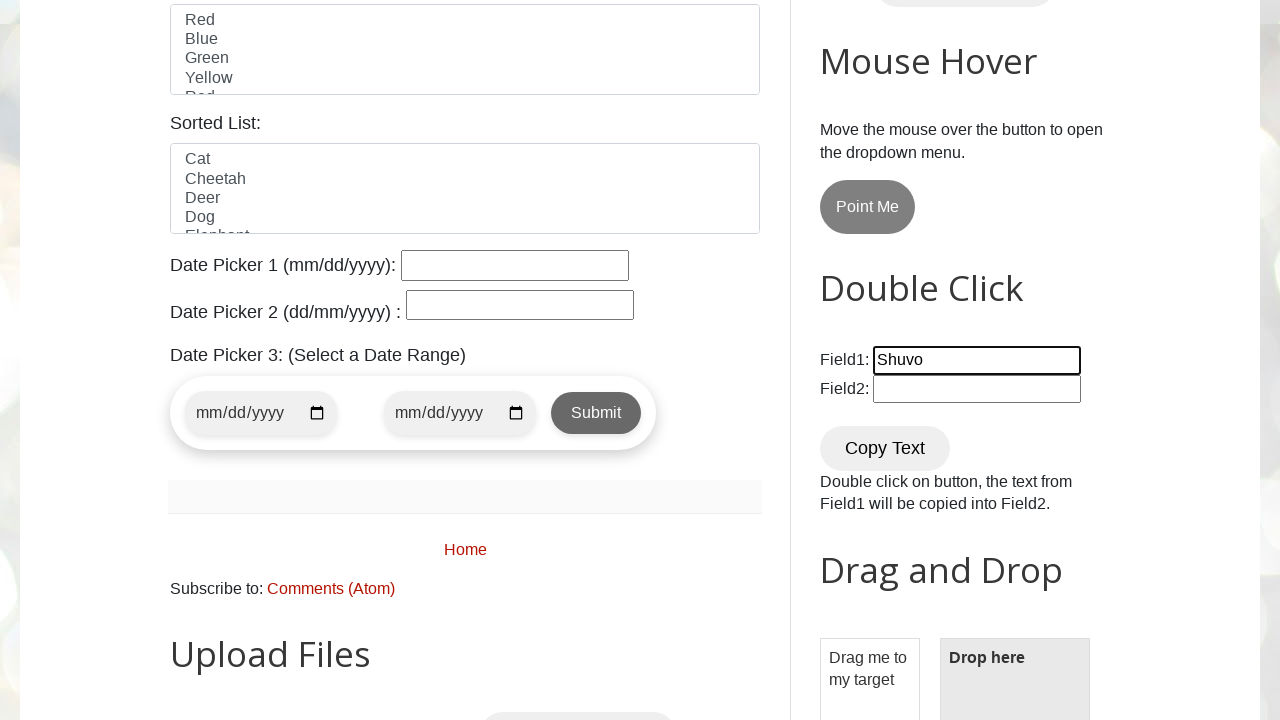

Double-clicked the Copy Text button at (885, 448) on xpath=//button[normalize-space()='Copy Text']
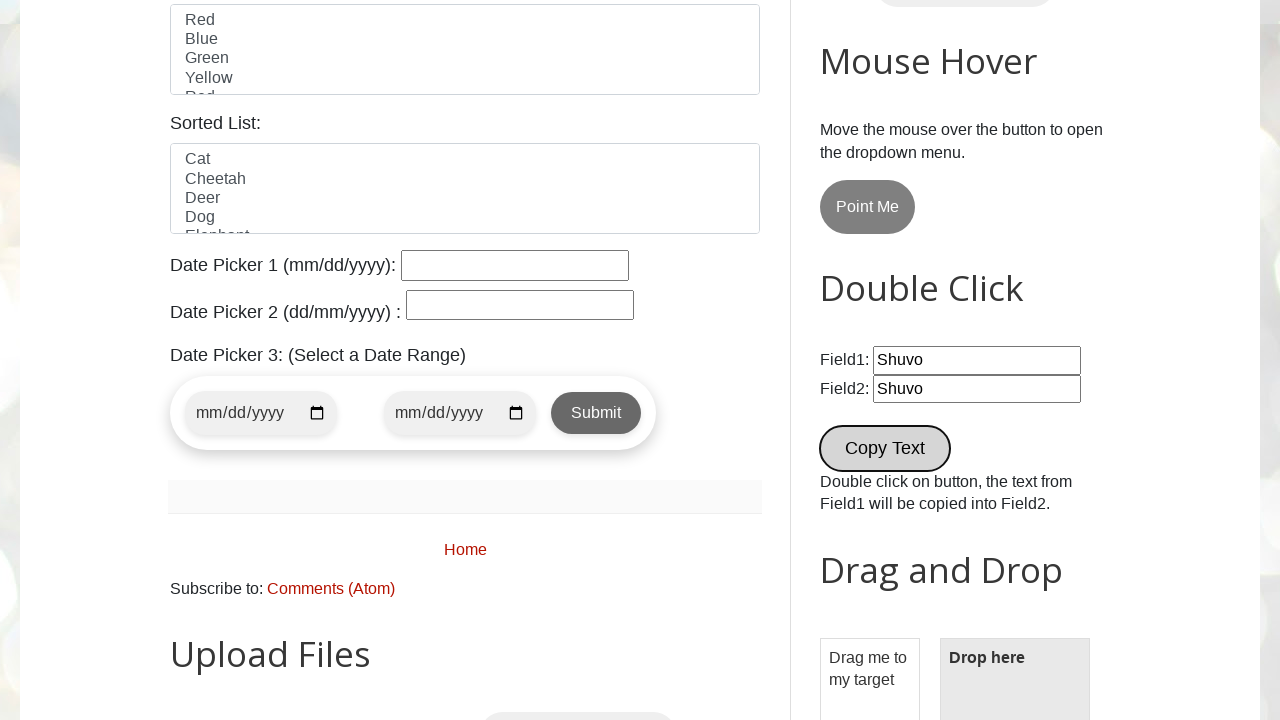

Waited 2000ms for the copy action to complete
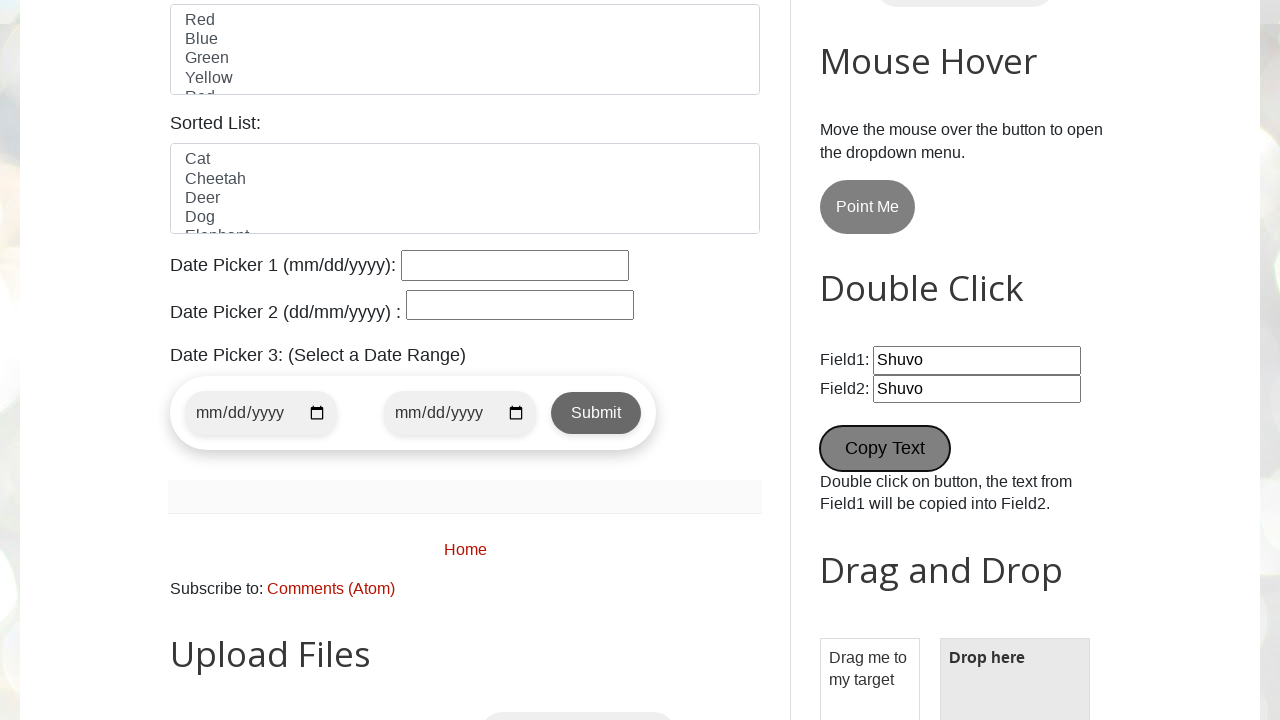

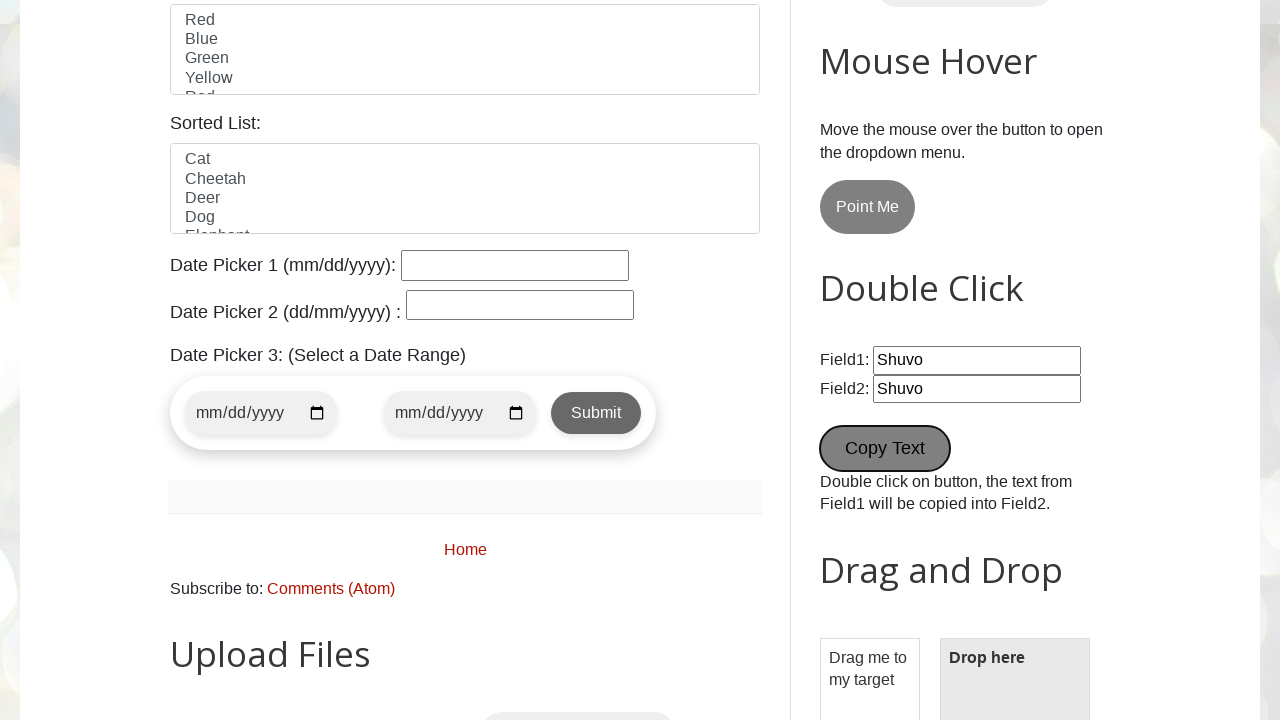